Tests Drag and Drop functionality by dragging column A to column B and vice versa

Starting URL: https://the-internet.herokuapp.com/

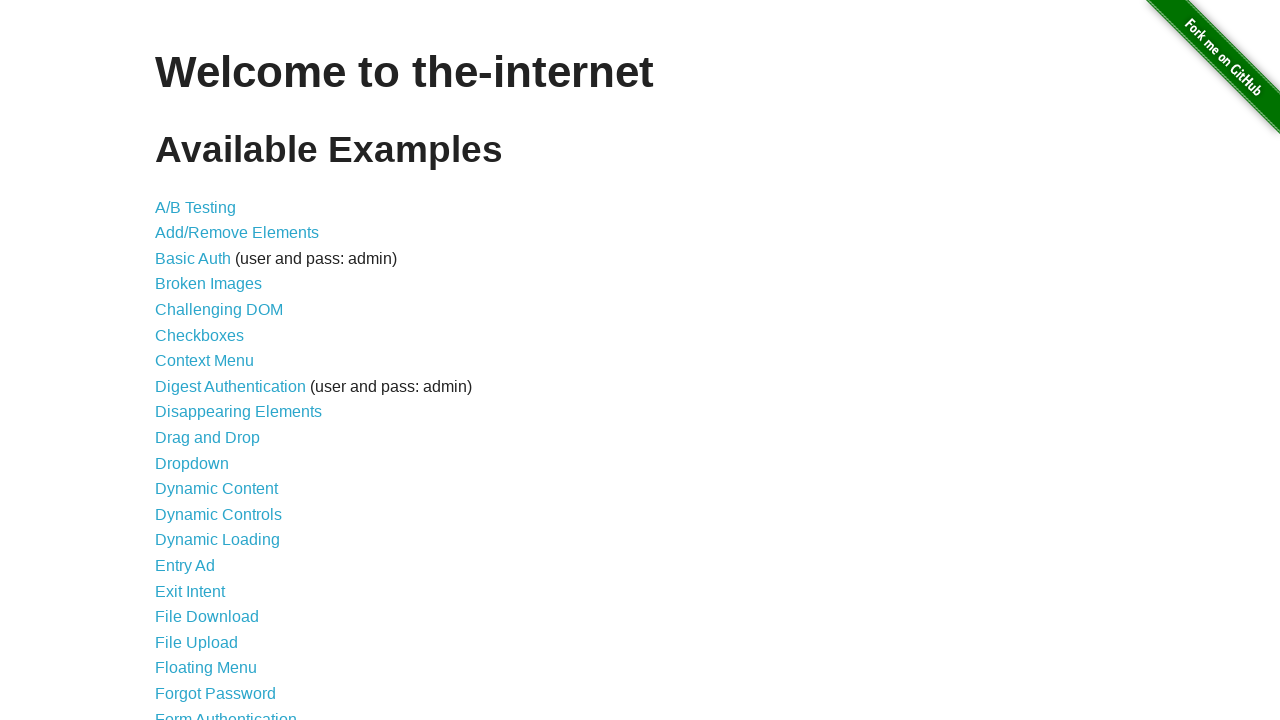

Clicked on Drag and Drop link at (208, 438) on a[href='/drag_and_drop']
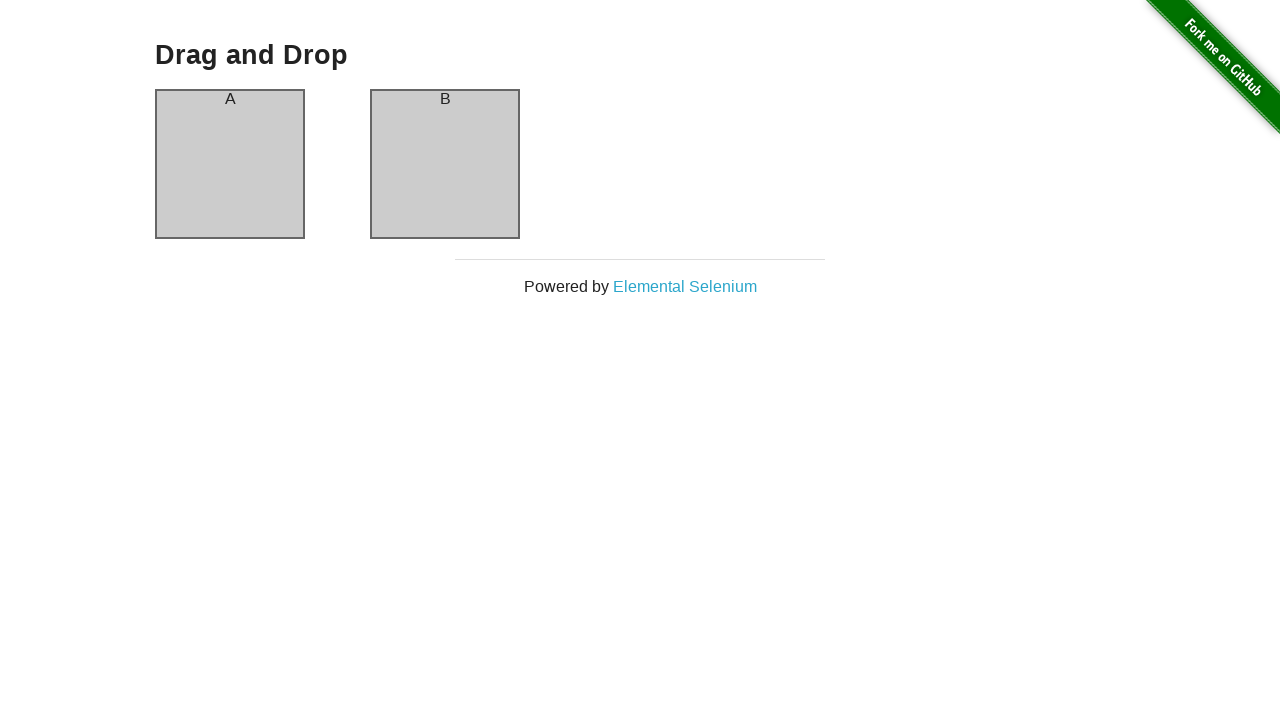

Located column A element
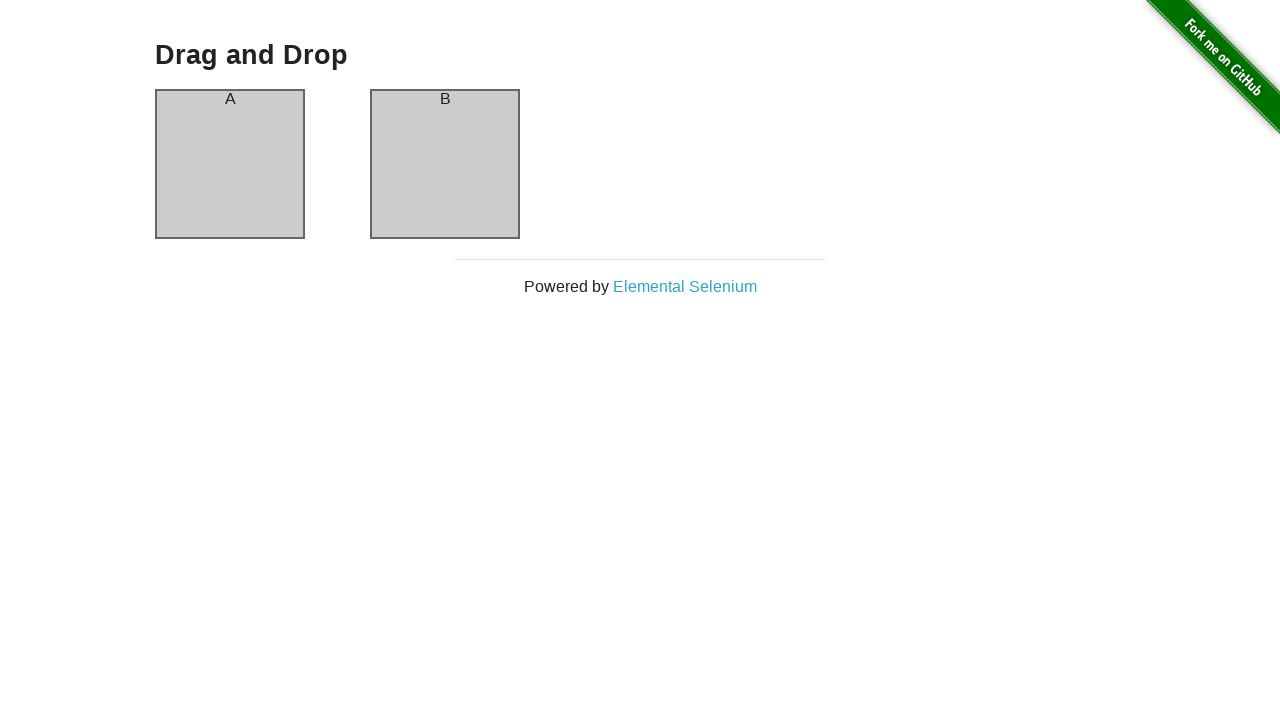

Located column B element
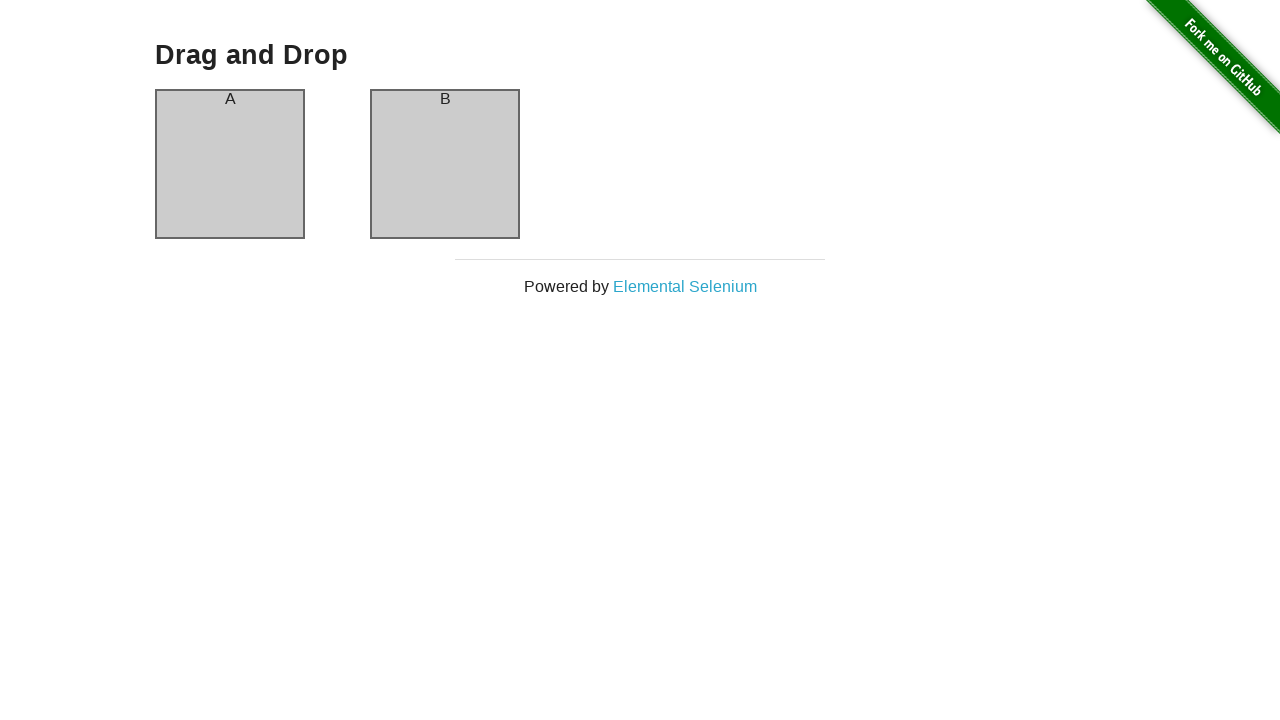

Dragged column A to column B at (445, 164)
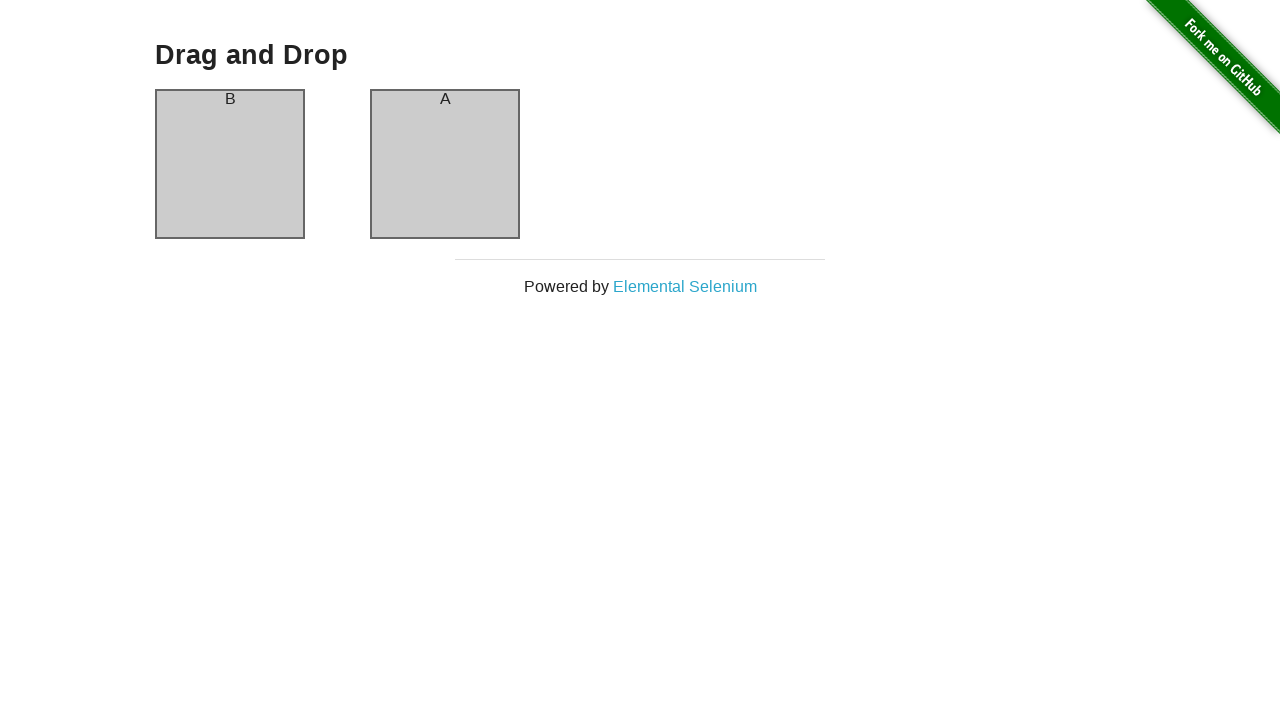

Dragged column B back to column A position at (230, 164)
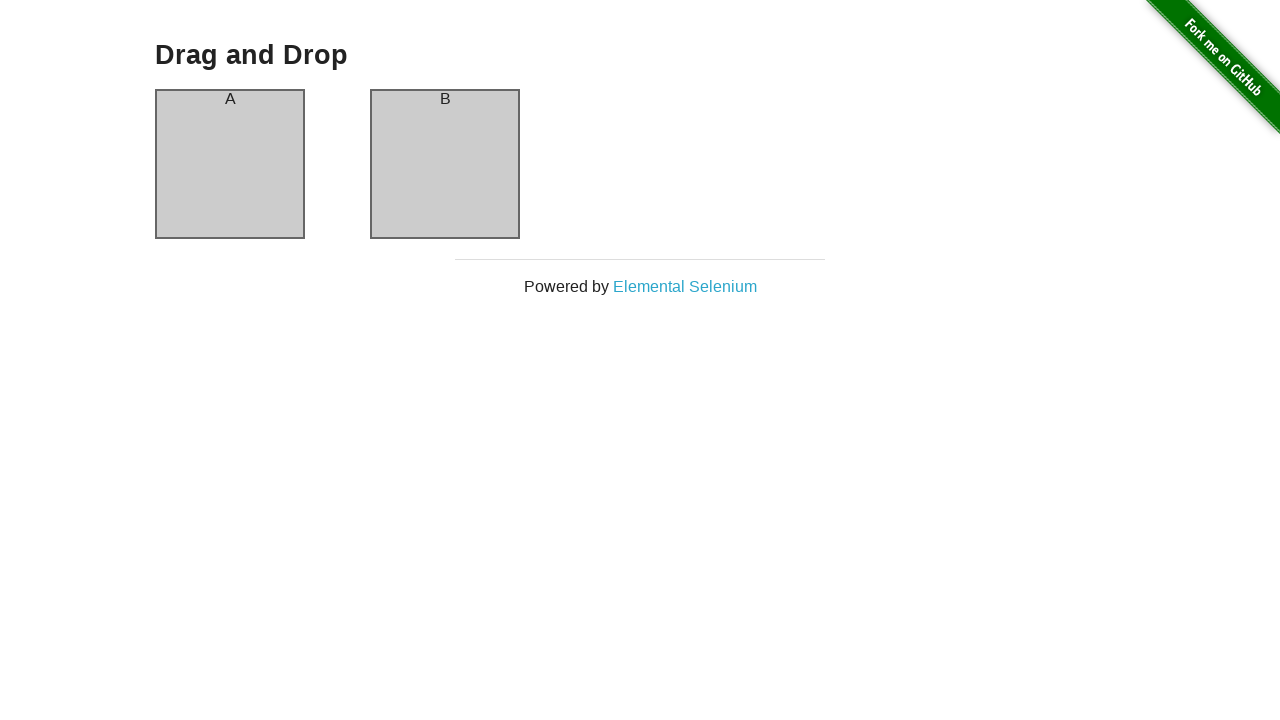

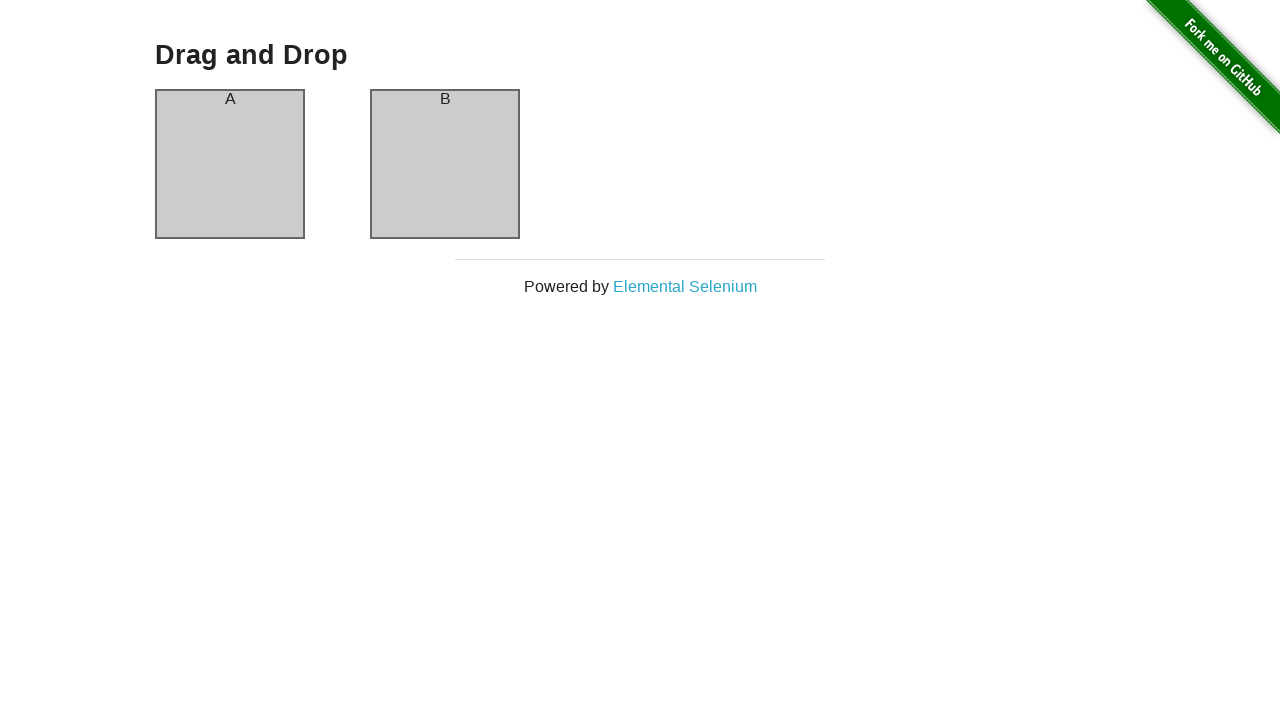